Tests notification message rendering by clicking a link that triggers a flash notification, then conditionally clicking again if the notification is visible.

Starting URL: https://practice.expandtesting.com/notification-message-rendered

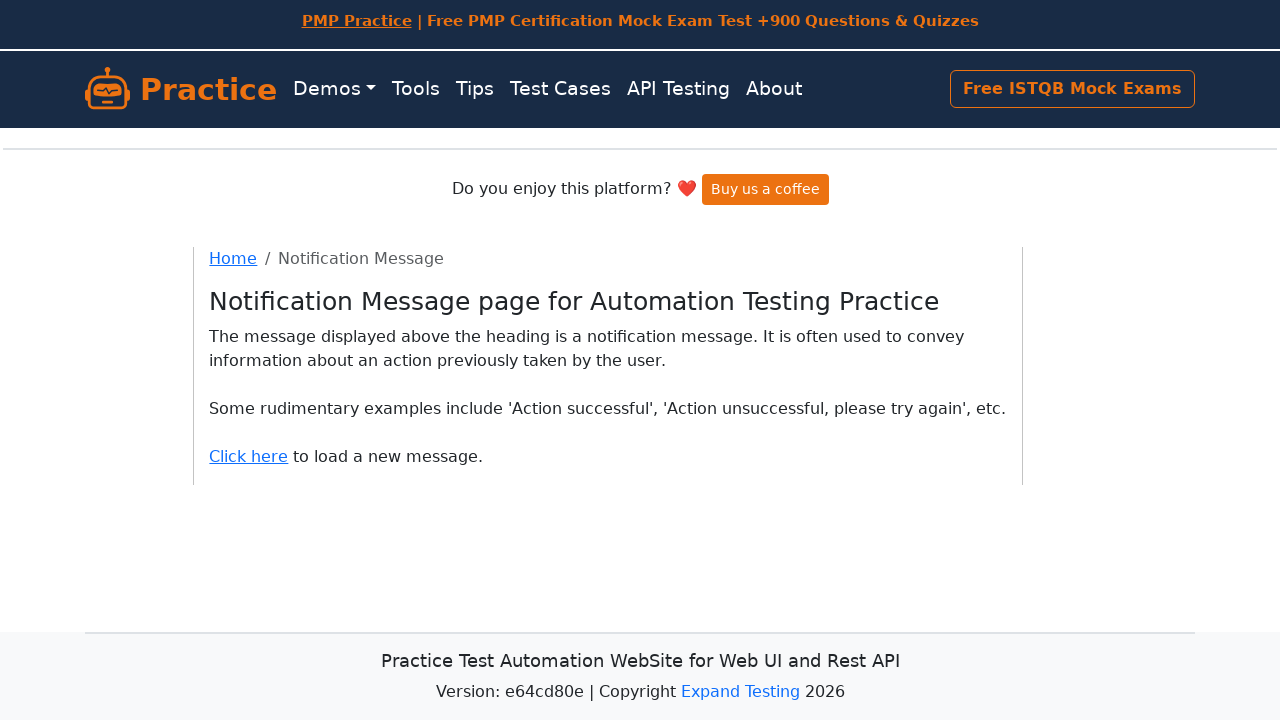

Clicked 'Click here' link to trigger notification at (249, 456) on internal:role=link[name="Click here"i]
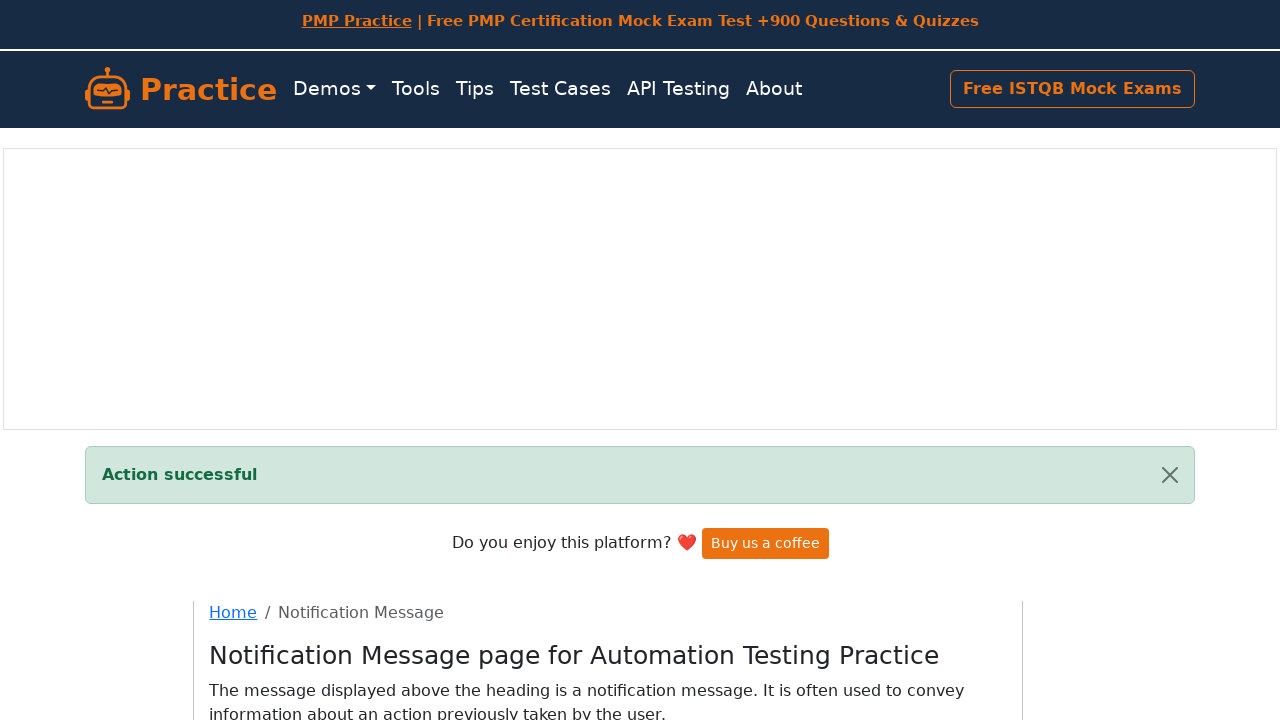

Located flash notification element
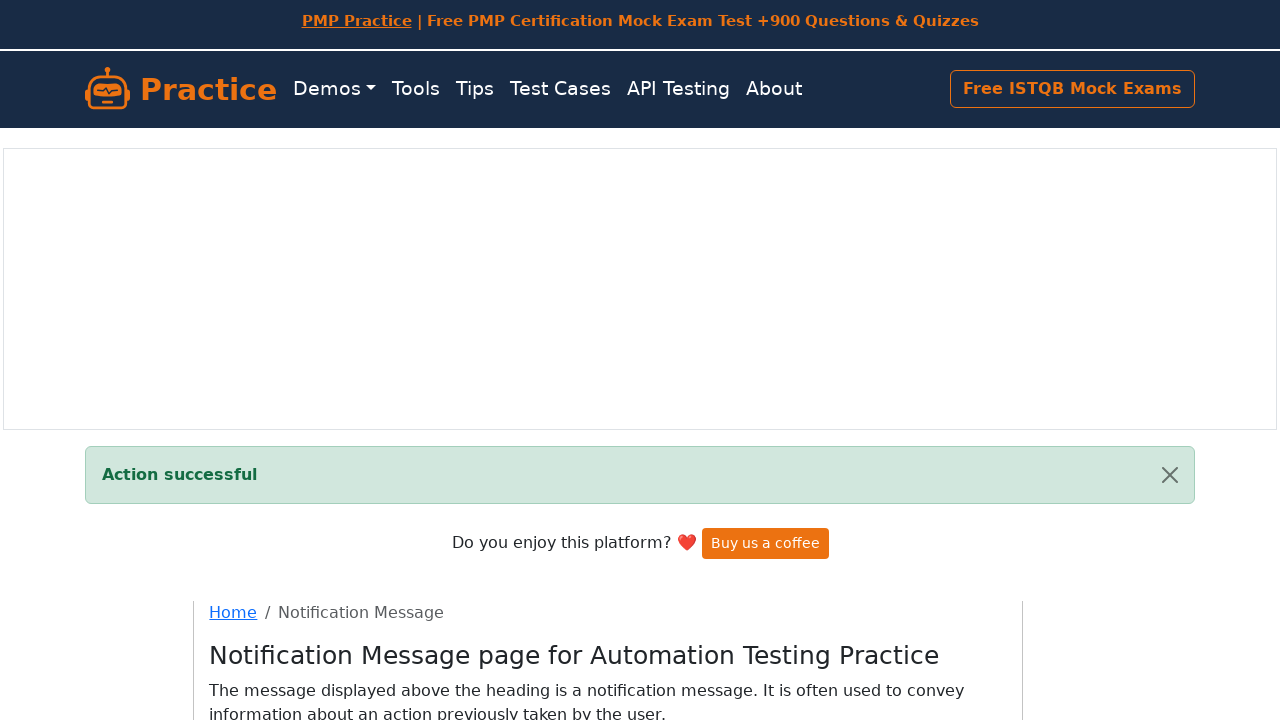

Verified flash notification is visible
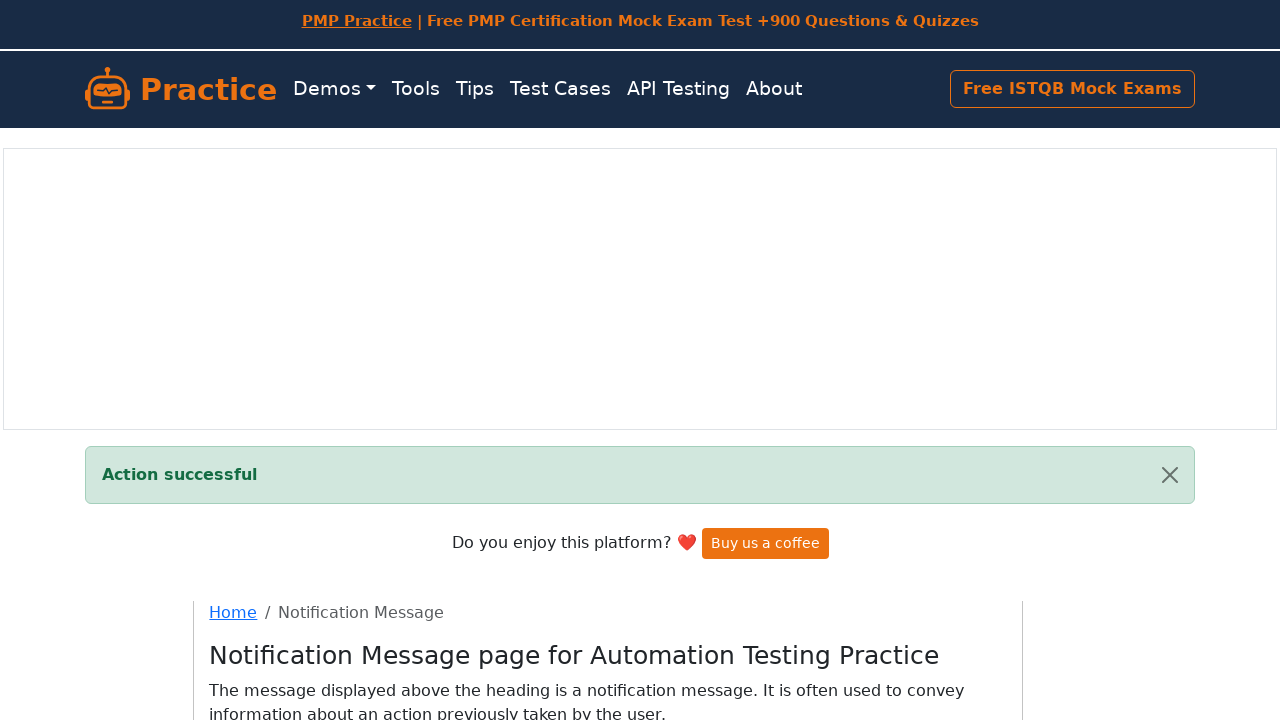

Clicked 'Click here' link again since notification was visible at (249, 400) on internal:role=link[name="Click here"i]
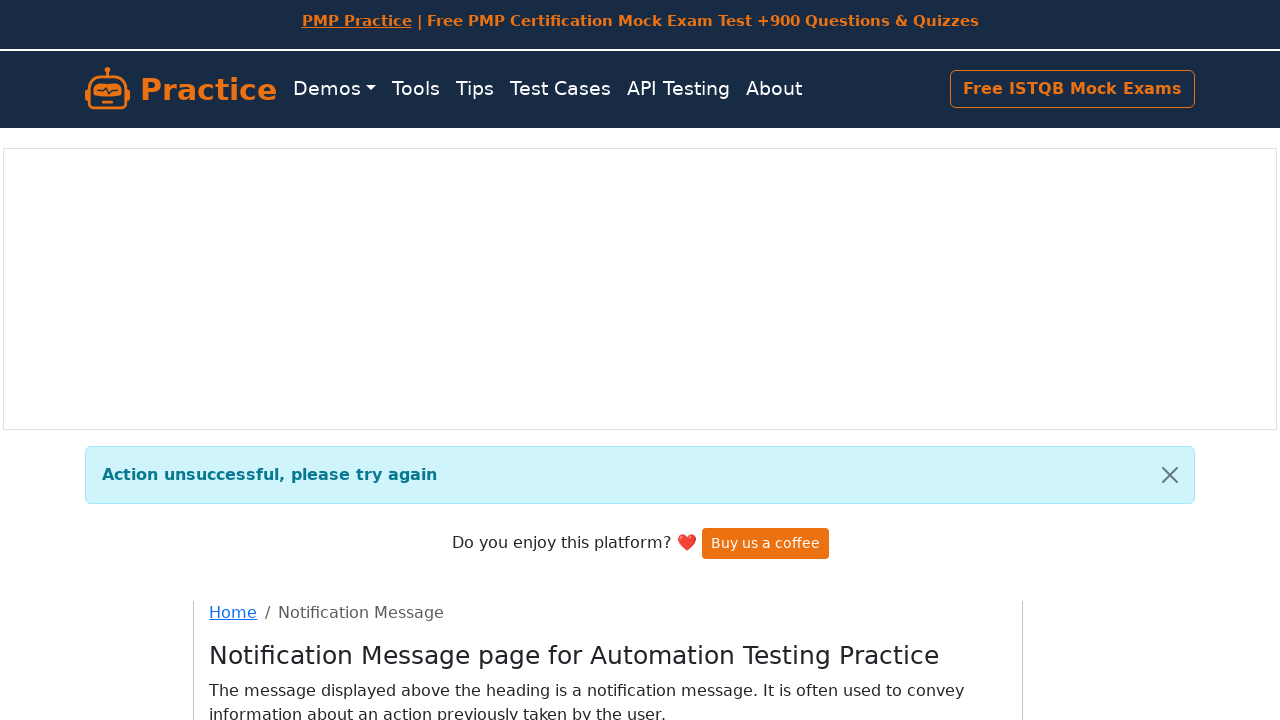

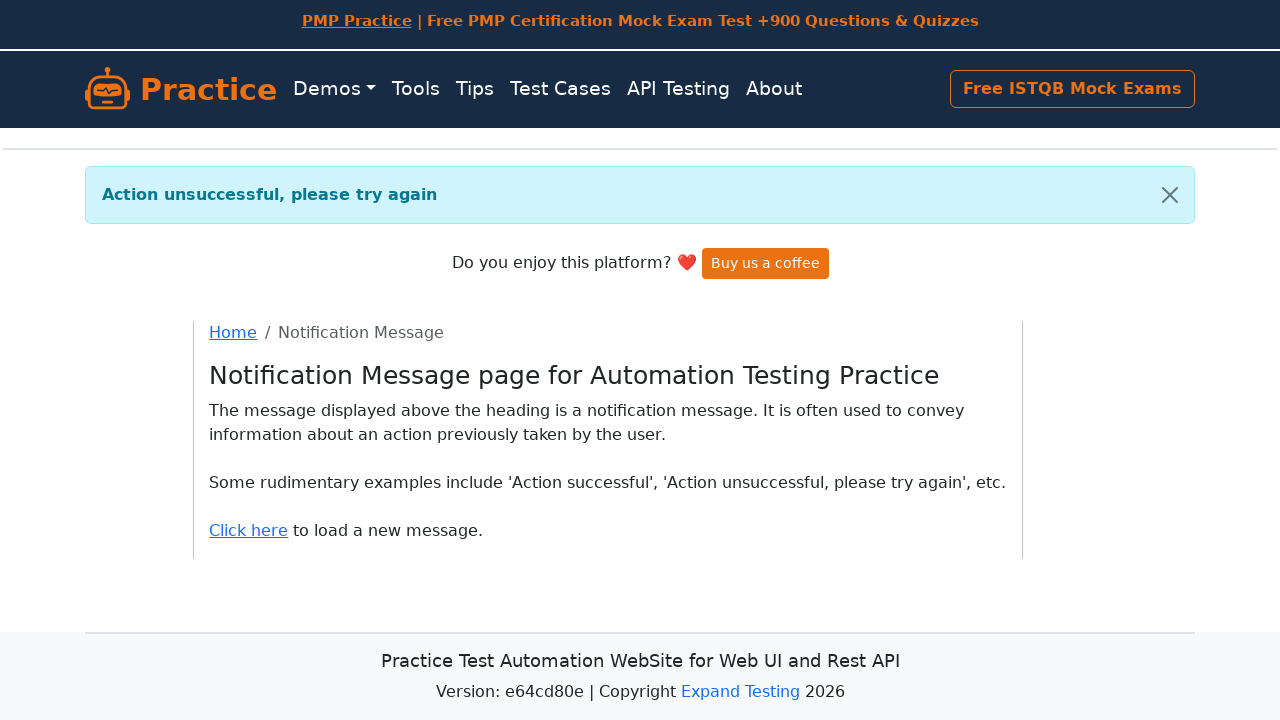